Tests that after entering a zip code, the displayed text shows the correct zipcode and city

Starting URL: https://myfirstwebsite-5pxmllxki-omgitsomg.vercel.app

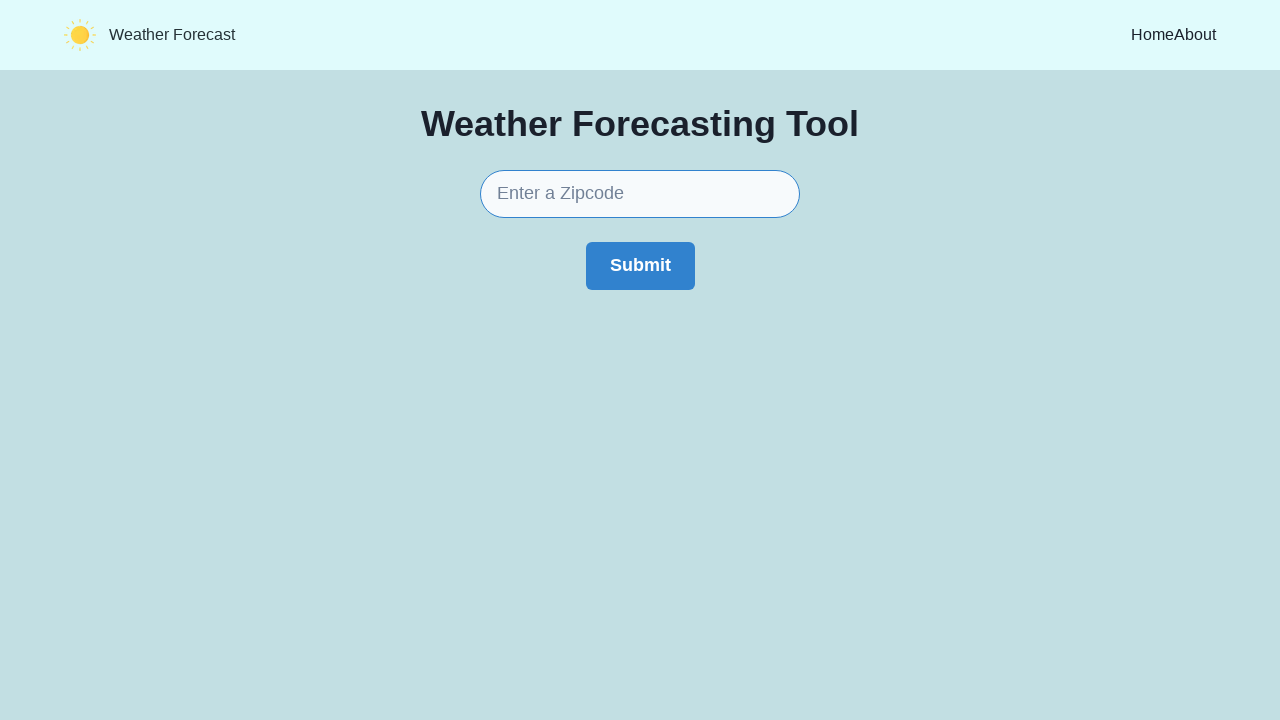

Clicked on the zipcode input field at (640, 194) on internal:attr=[placeholder="Enter a Zipcode"i]
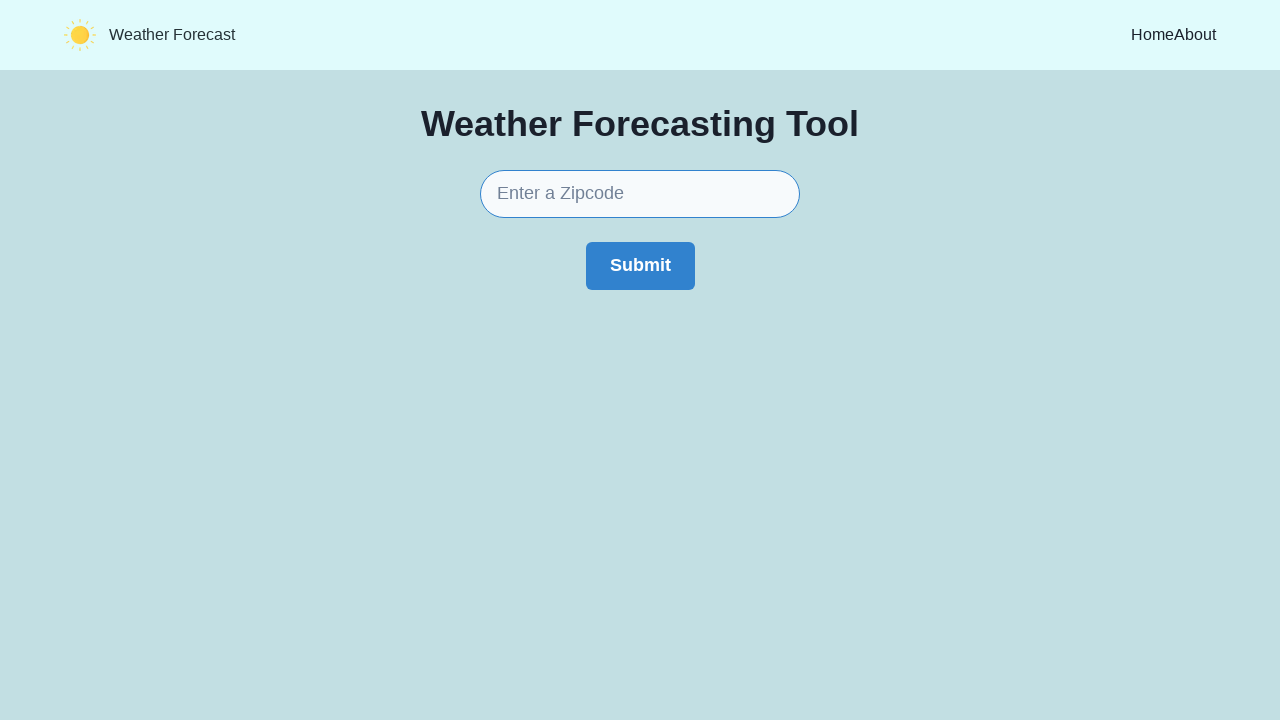

Filled zipcode input field with '23220' on internal:attr=[placeholder="Enter a Zipcode"i]
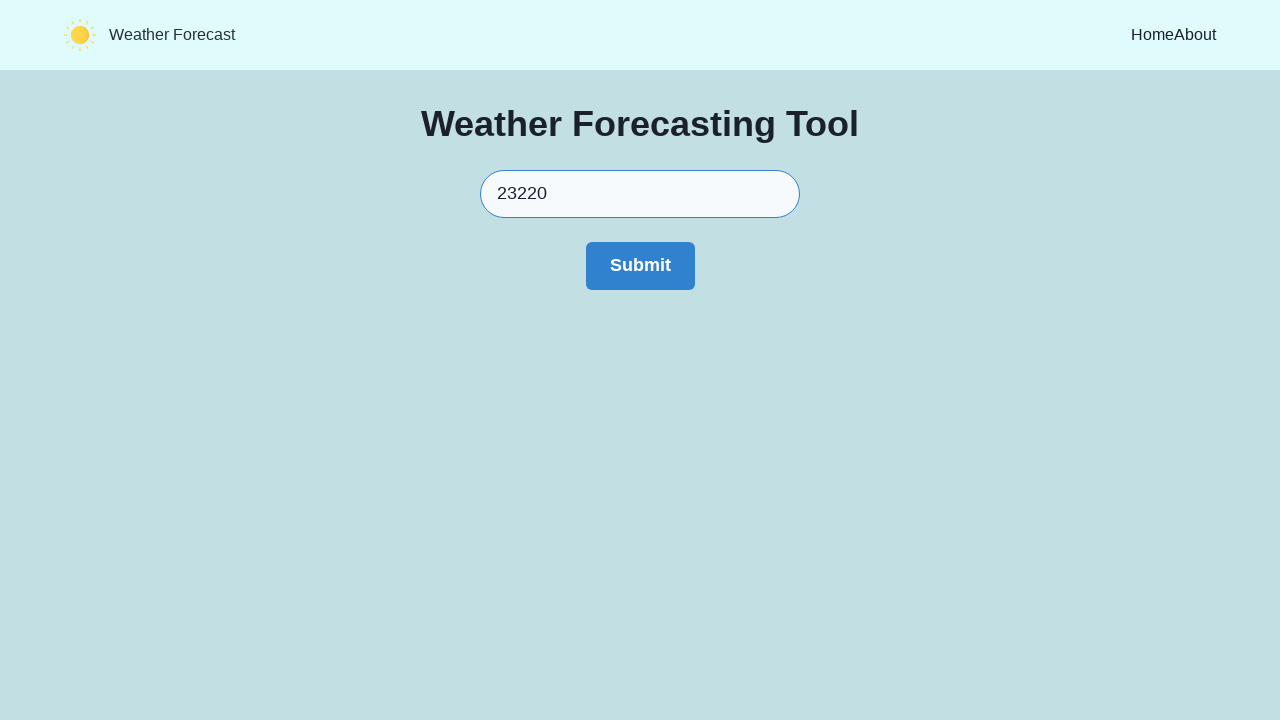

Pressed Enter to submit the zipcode on internal:attr=[placeholder="Enter a Zipcode"i]
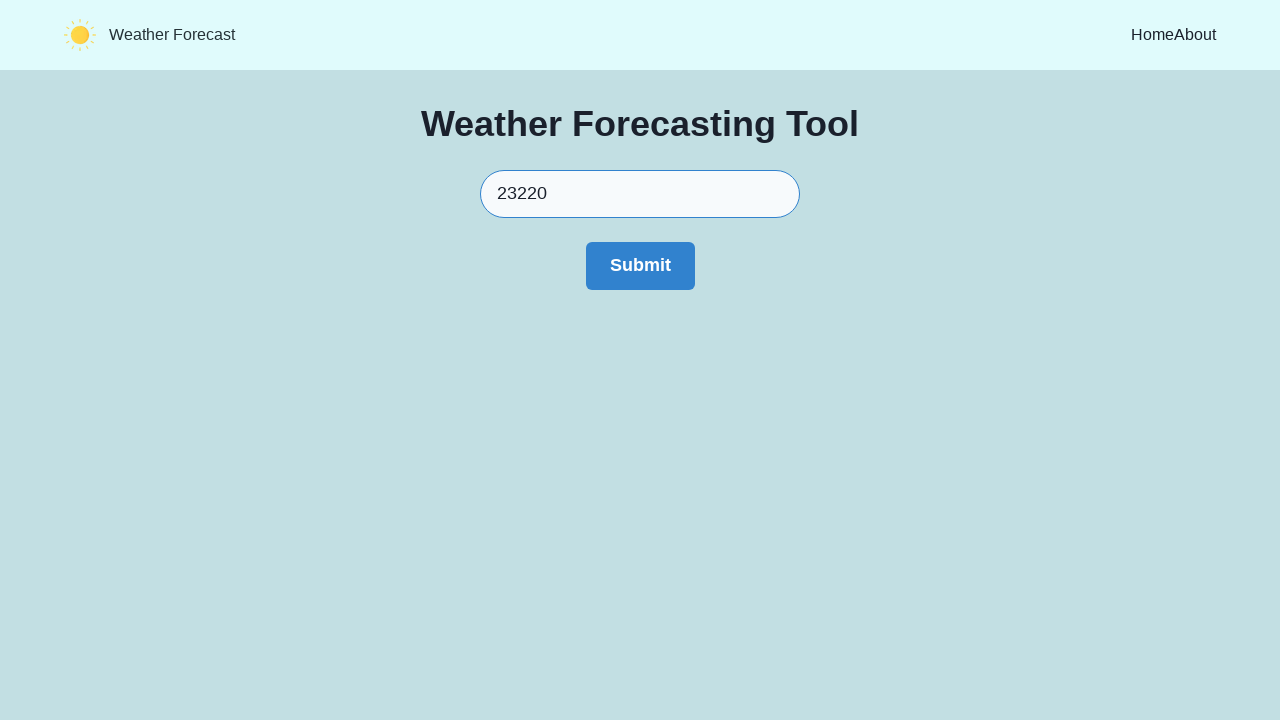

Verified heading displays correct zipcode '23220' and city 'Richmond'
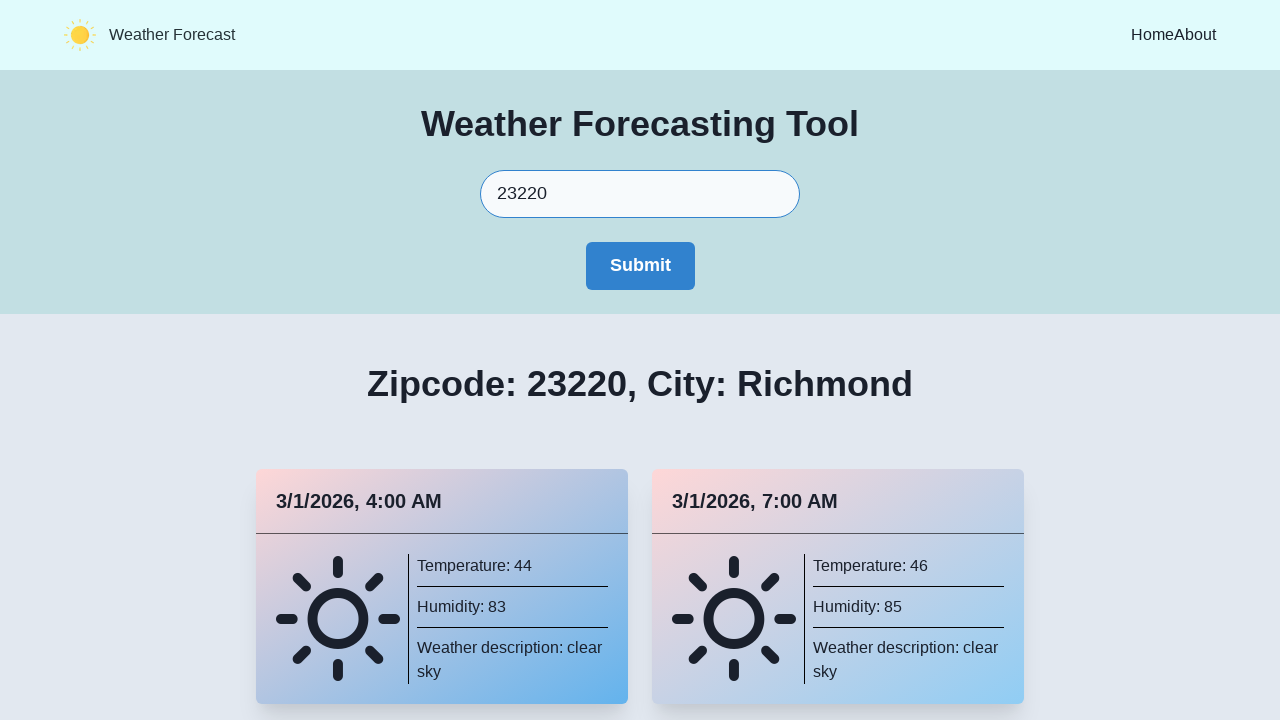

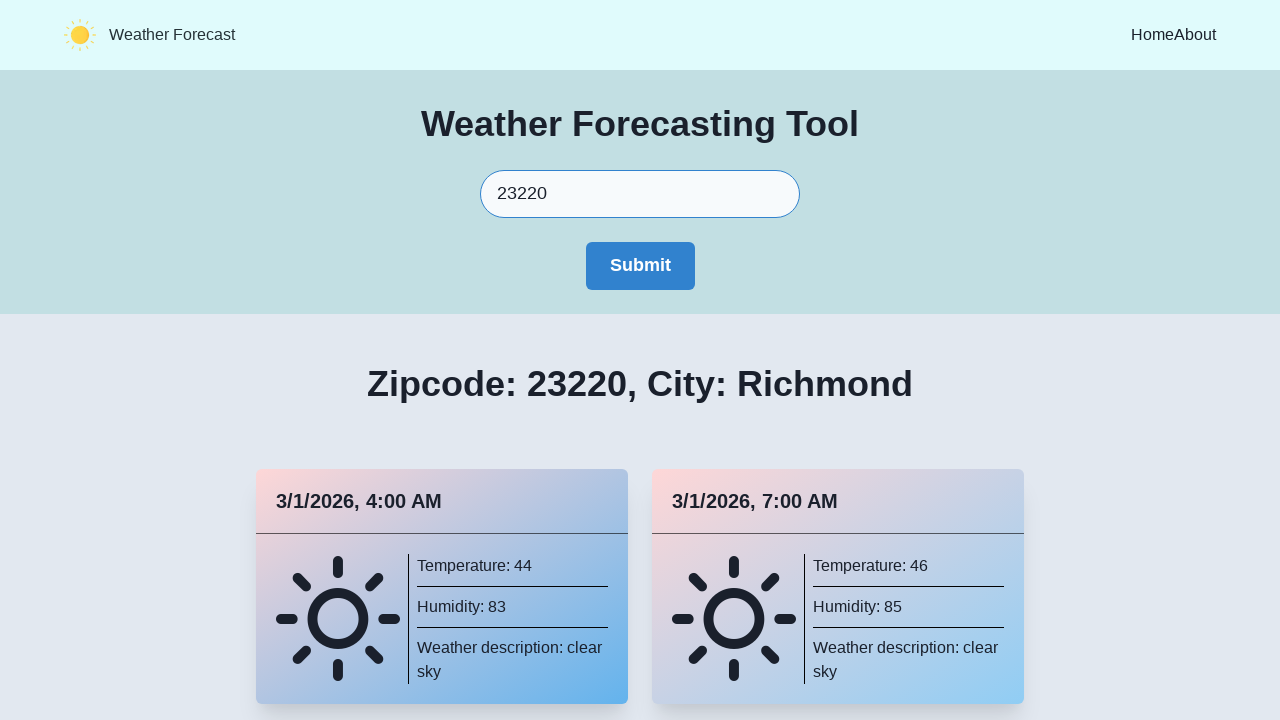